Tests closing a modal popup that appears on page load

Starting URL: http://the-internet.herokuapp.com/entry_ad

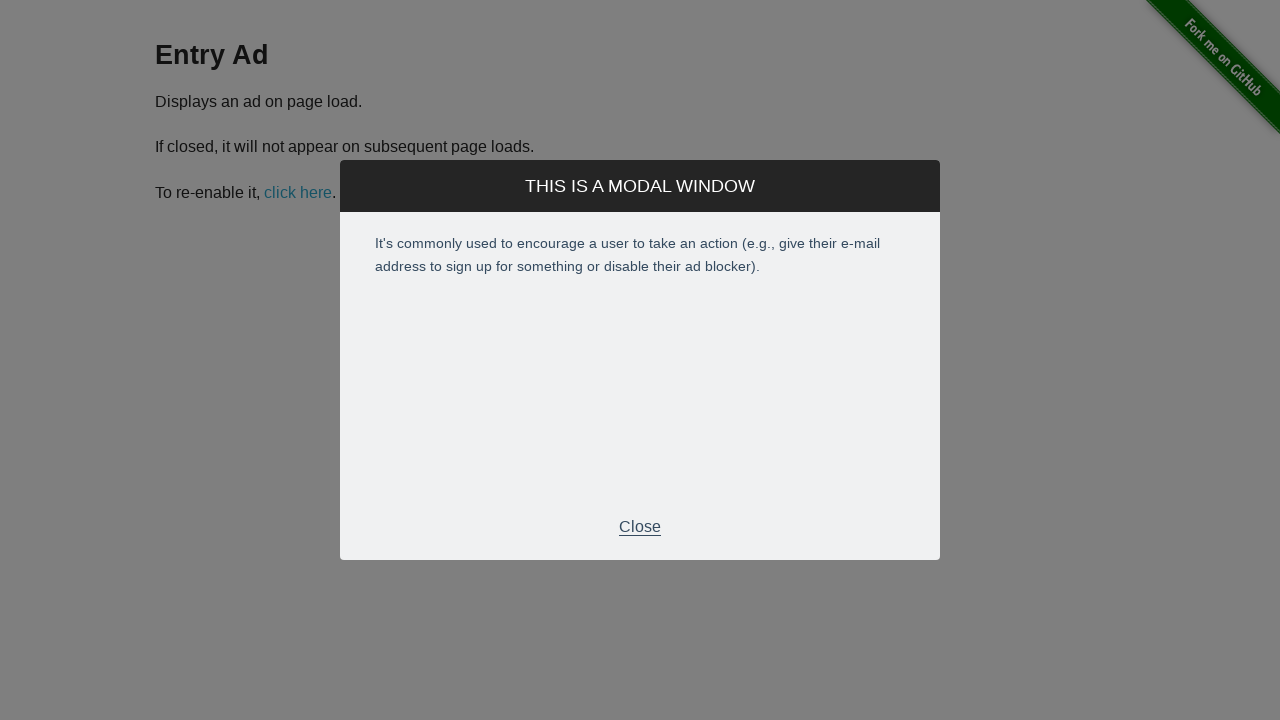

Navigated to entry ad page
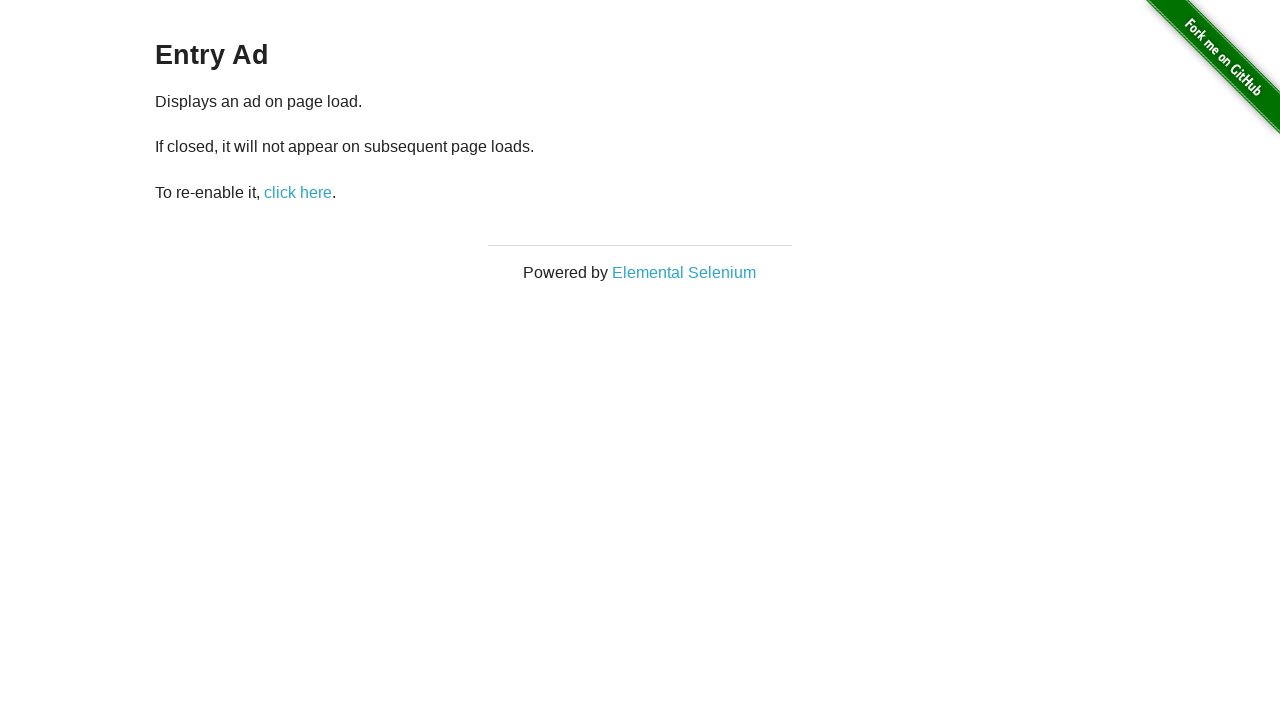

Modal popup appeared on page load
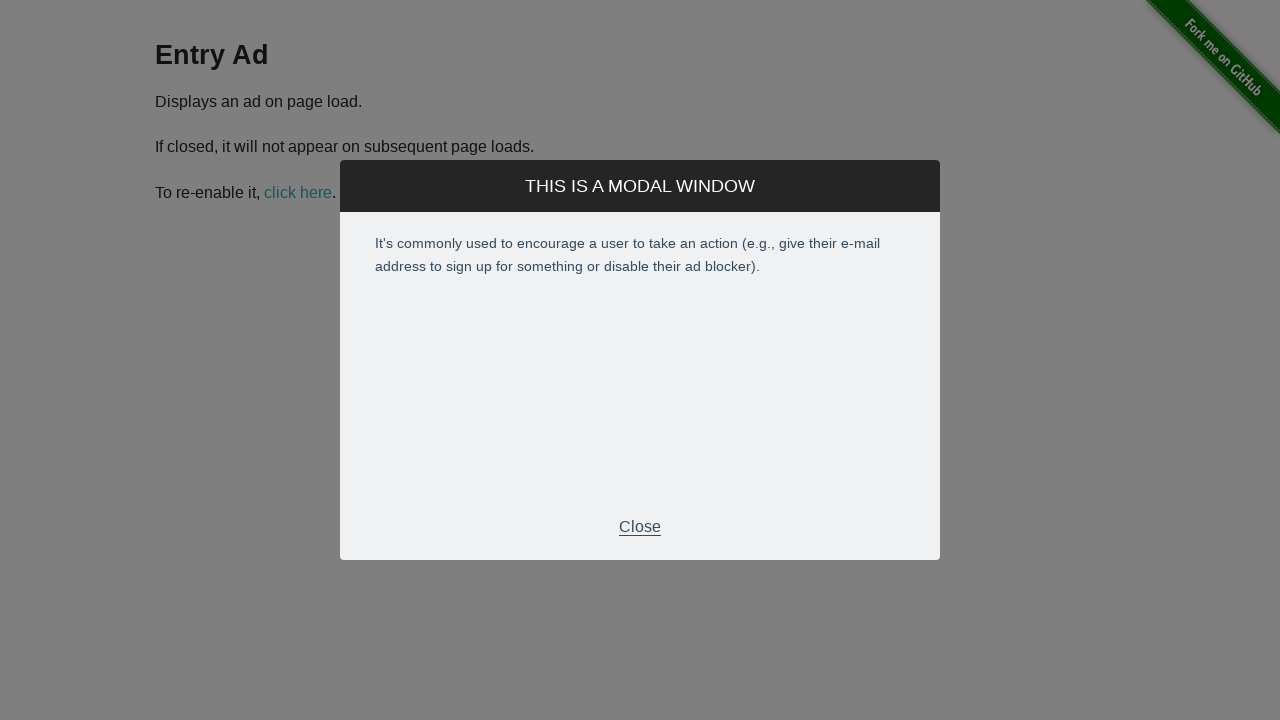

Clicked close button in modal footer at (640, 527) on .modal-footer p
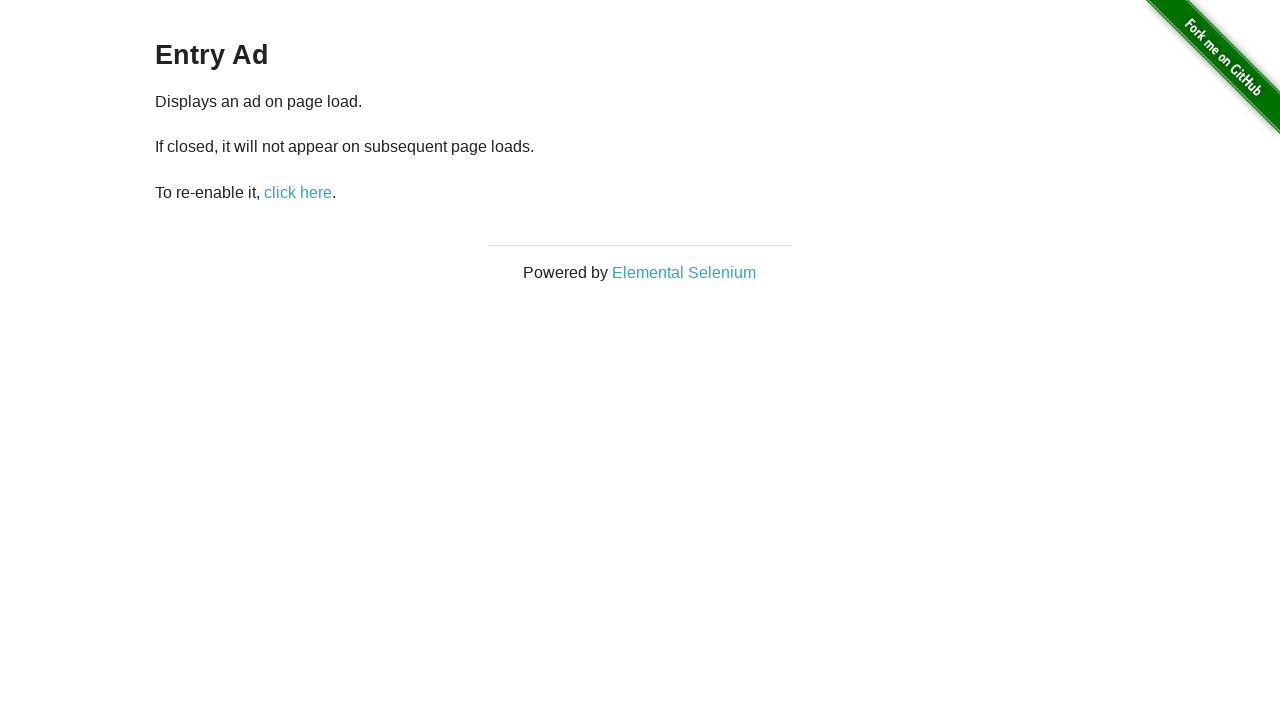

Modal popup successfully closed
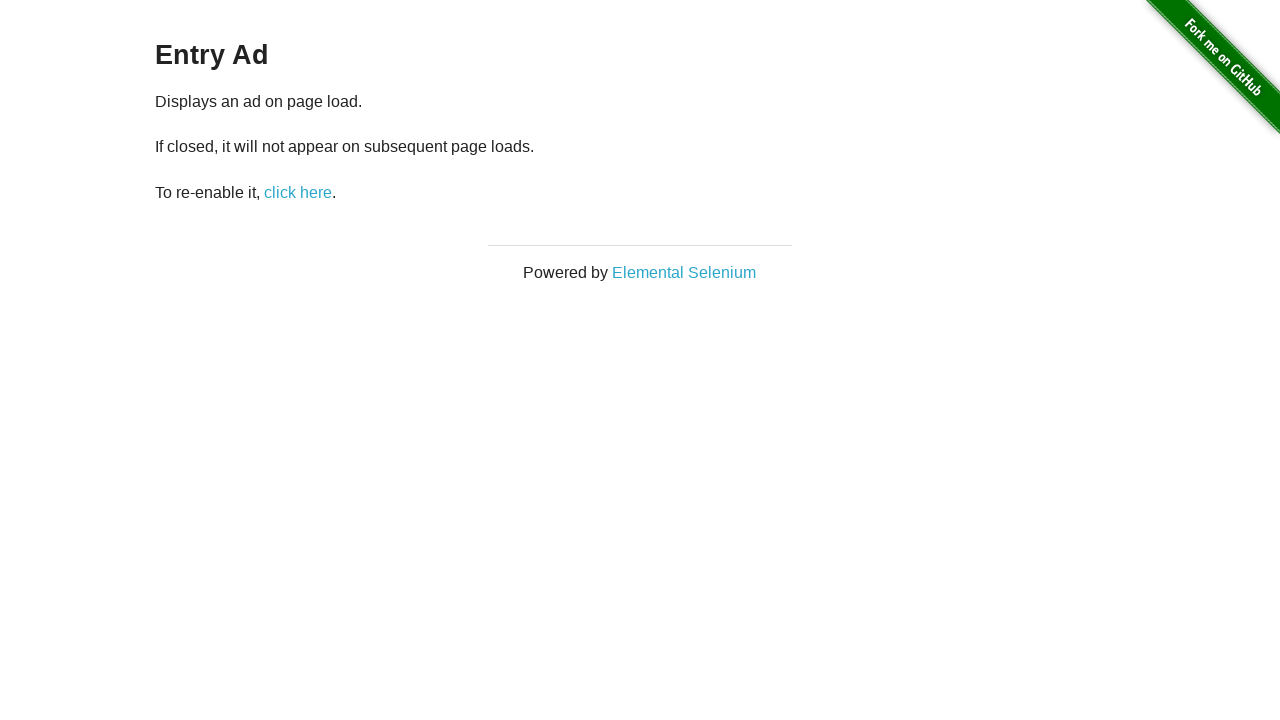

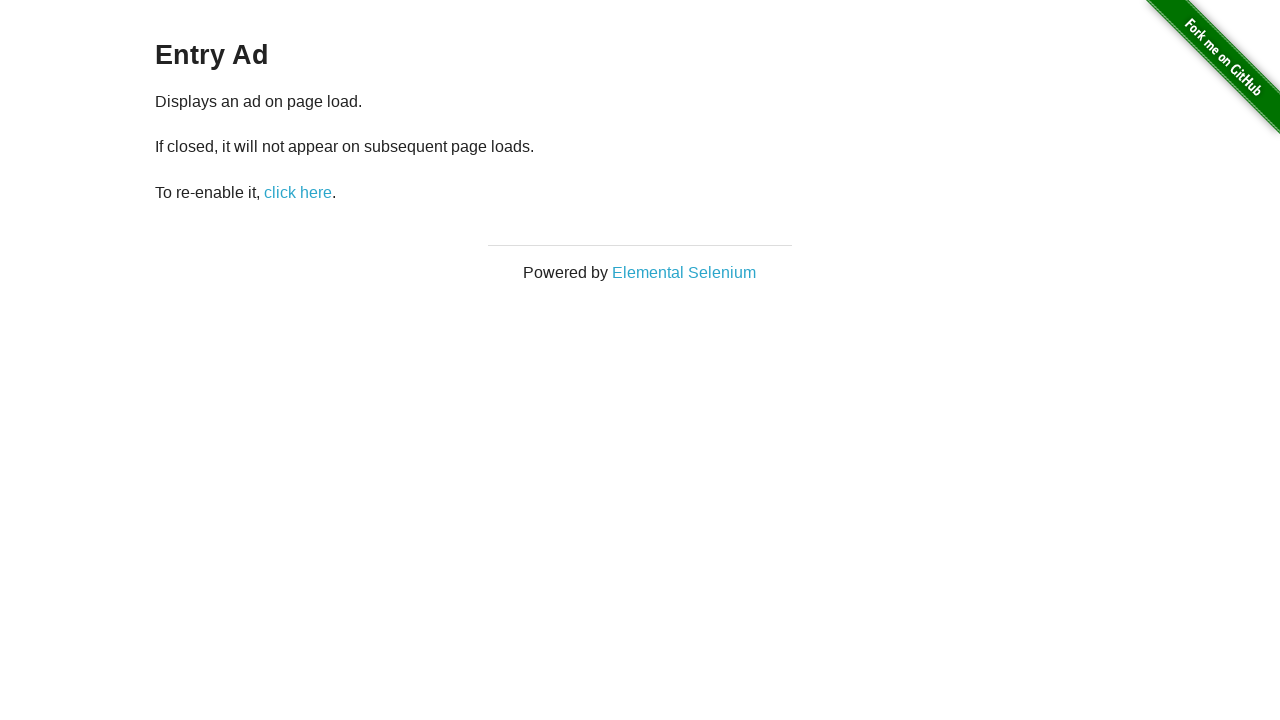